Tests multiplication calculation by selecting Multiply operation, entering two numbers, and clicking calculate

Starting URL: https://testsheepnz.github.io/BasicCalculator.html

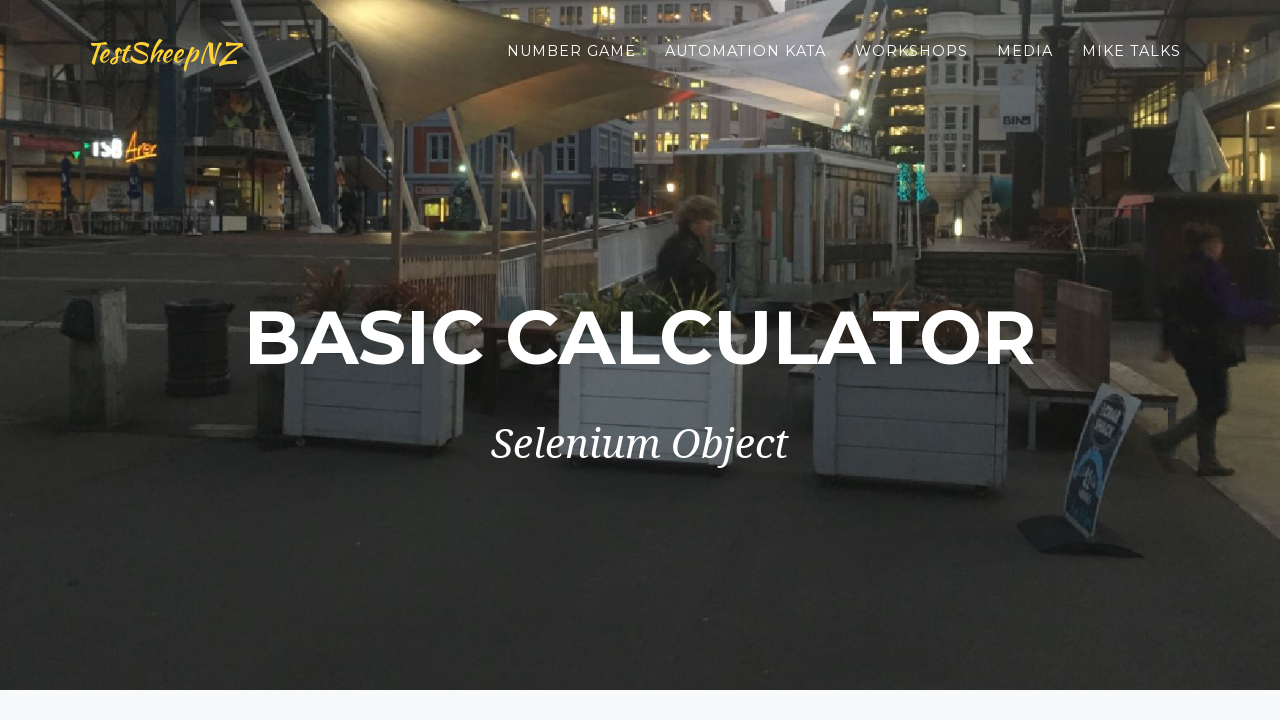

Selected 'Multiply' operation from dropdown on #selectOperationDropdown
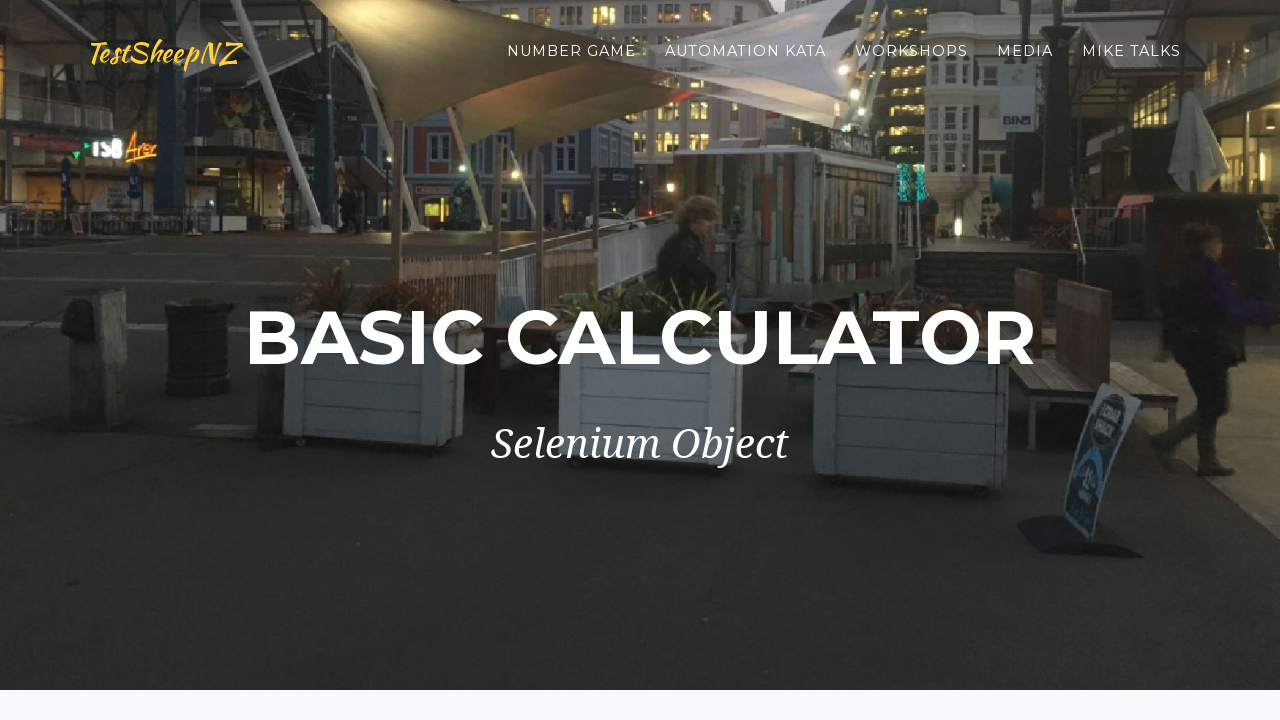

Entered first number '3' in number1Field on #number1Field
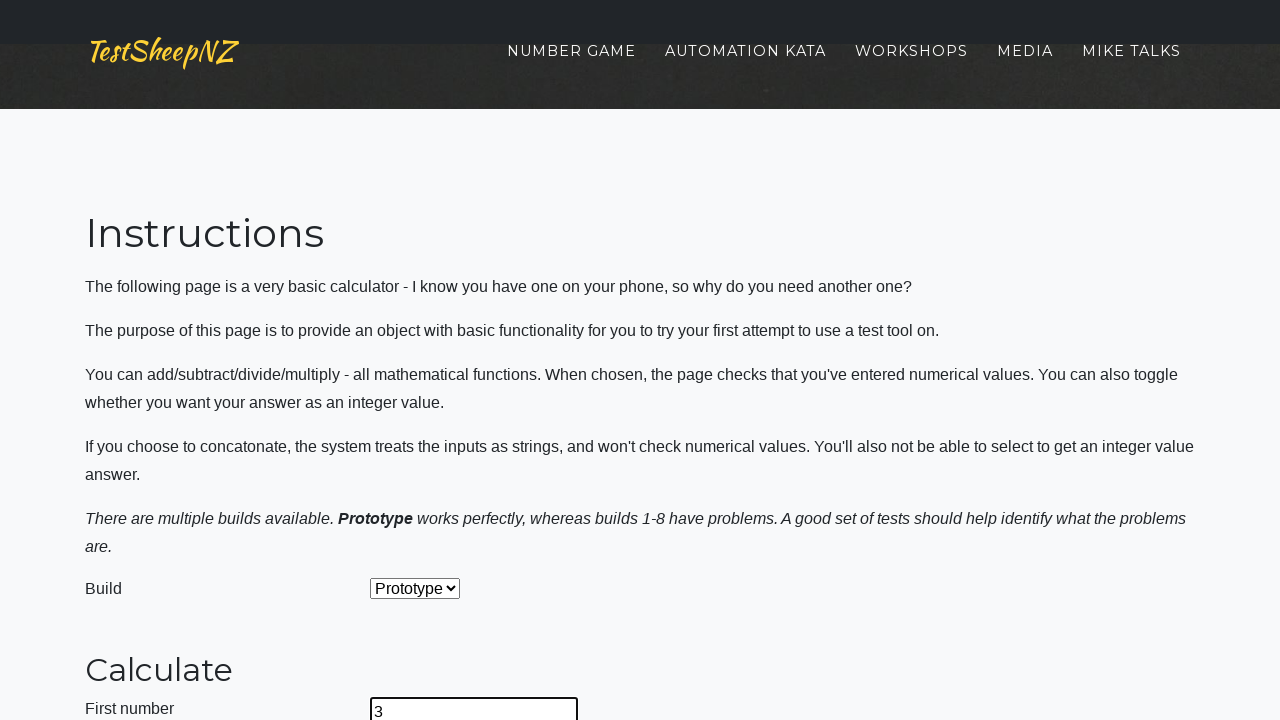

Entered second number '2' in number2Field on #number2Field
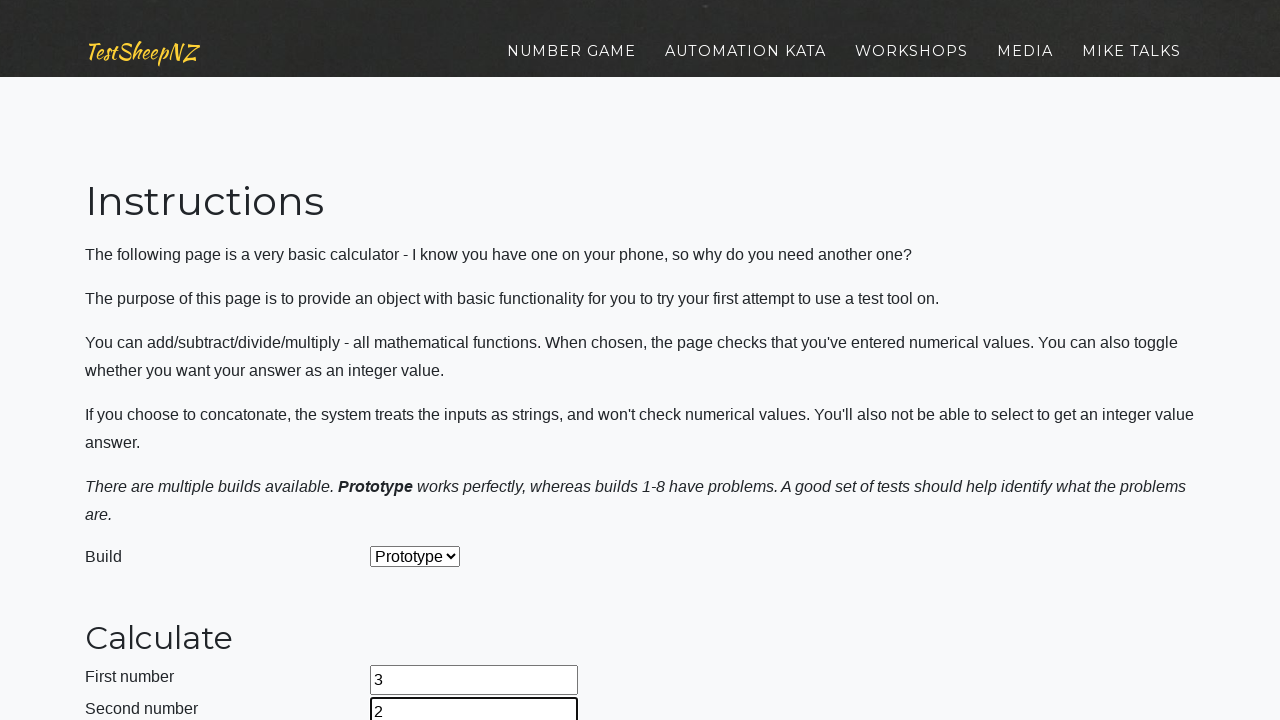

Clicked calculate button at (422, 361) on #calculateButton
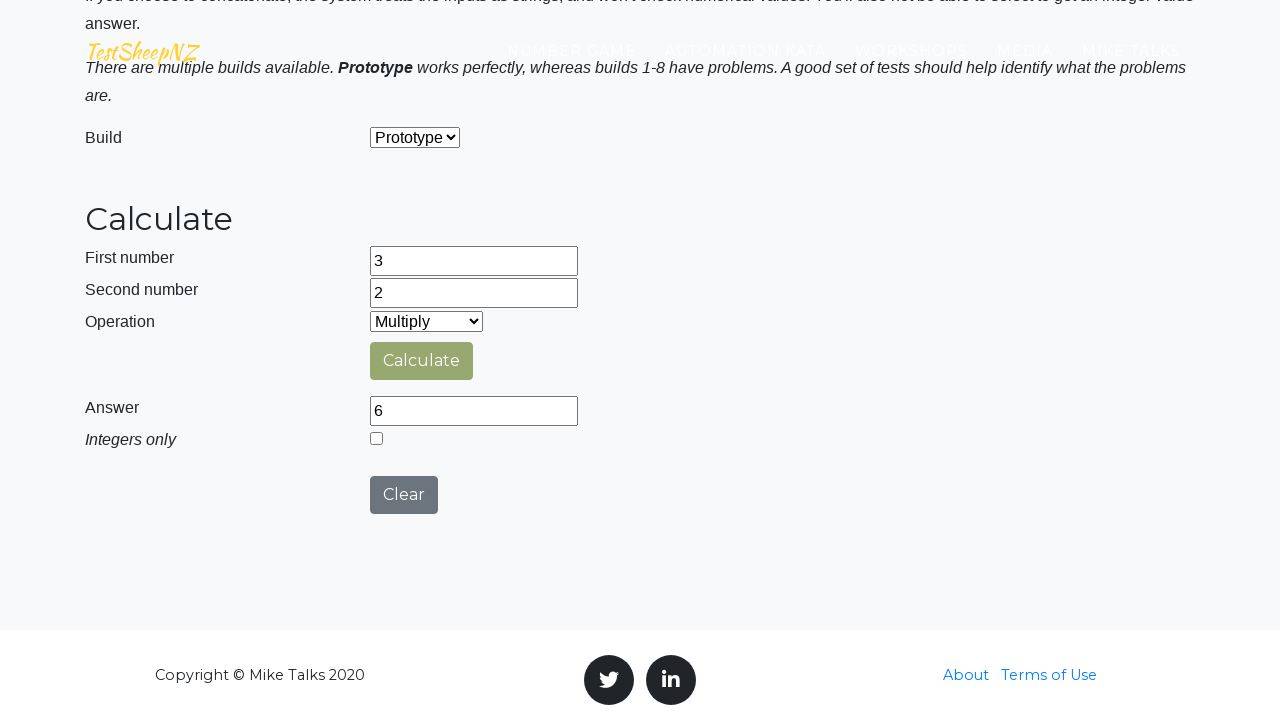

Result field loaded and became visible
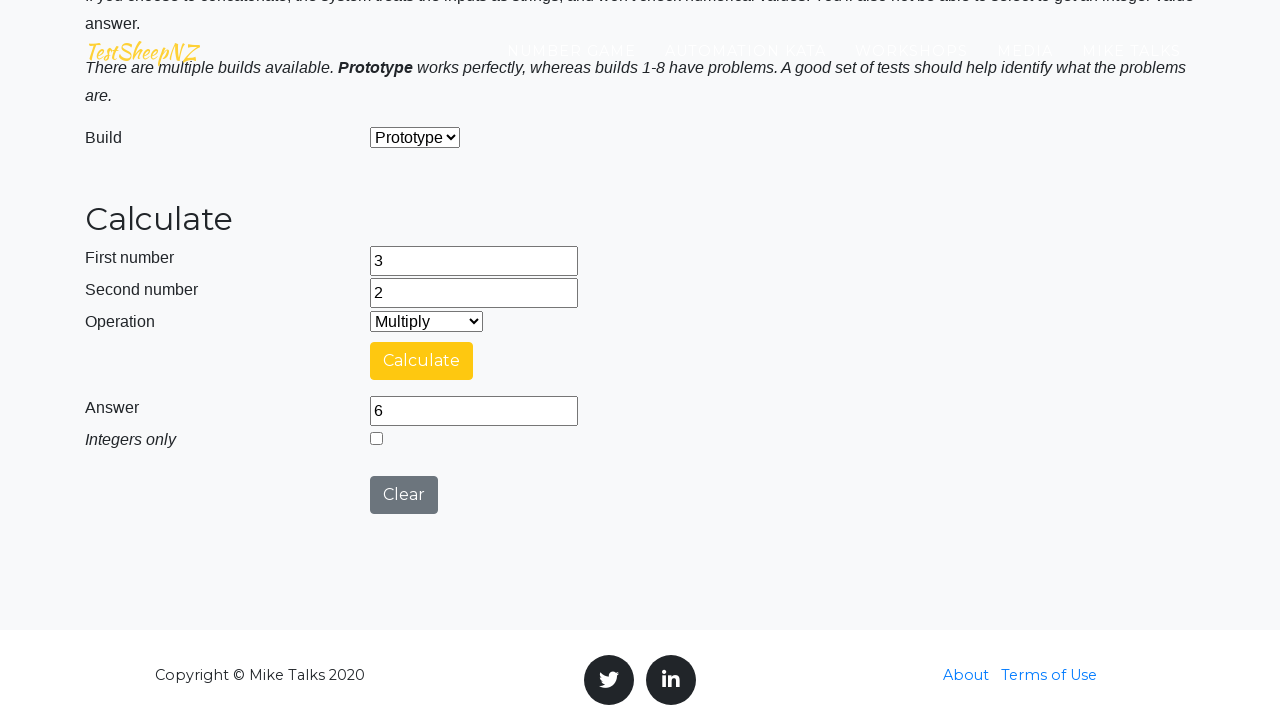

Retrieved result value from answer field
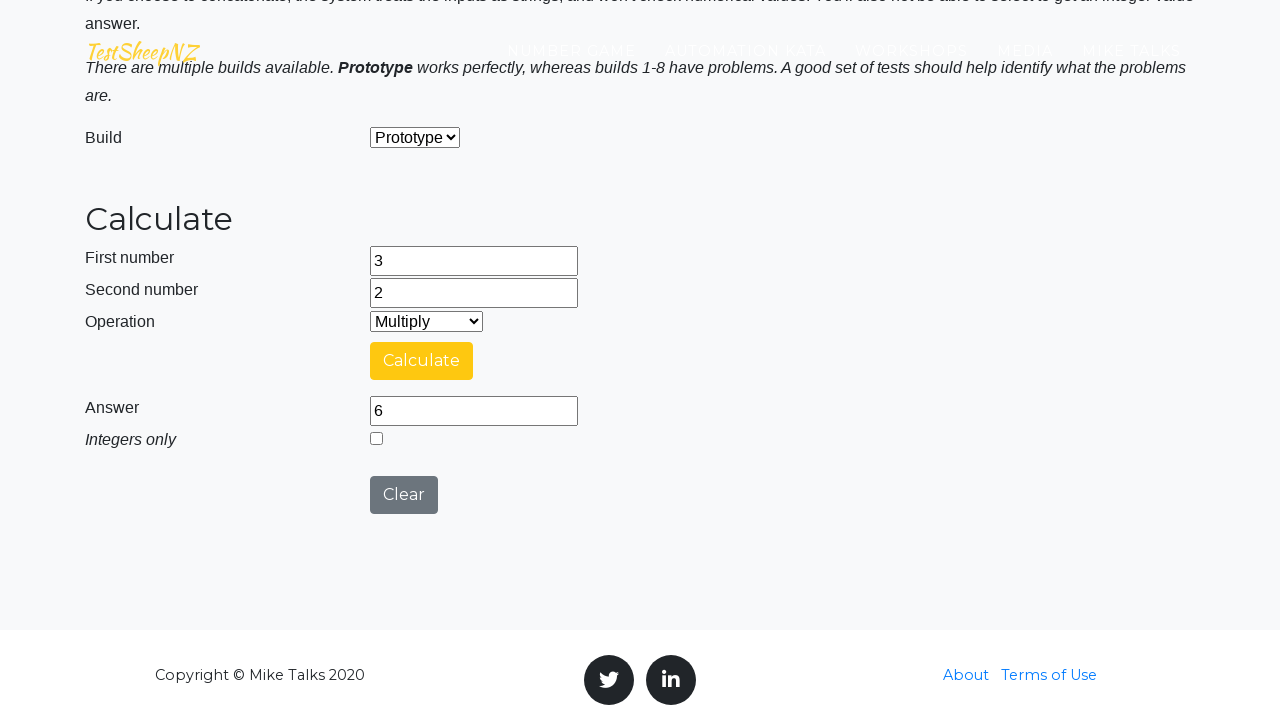

Verified calculation result is '6' (3 × 2 = 6)
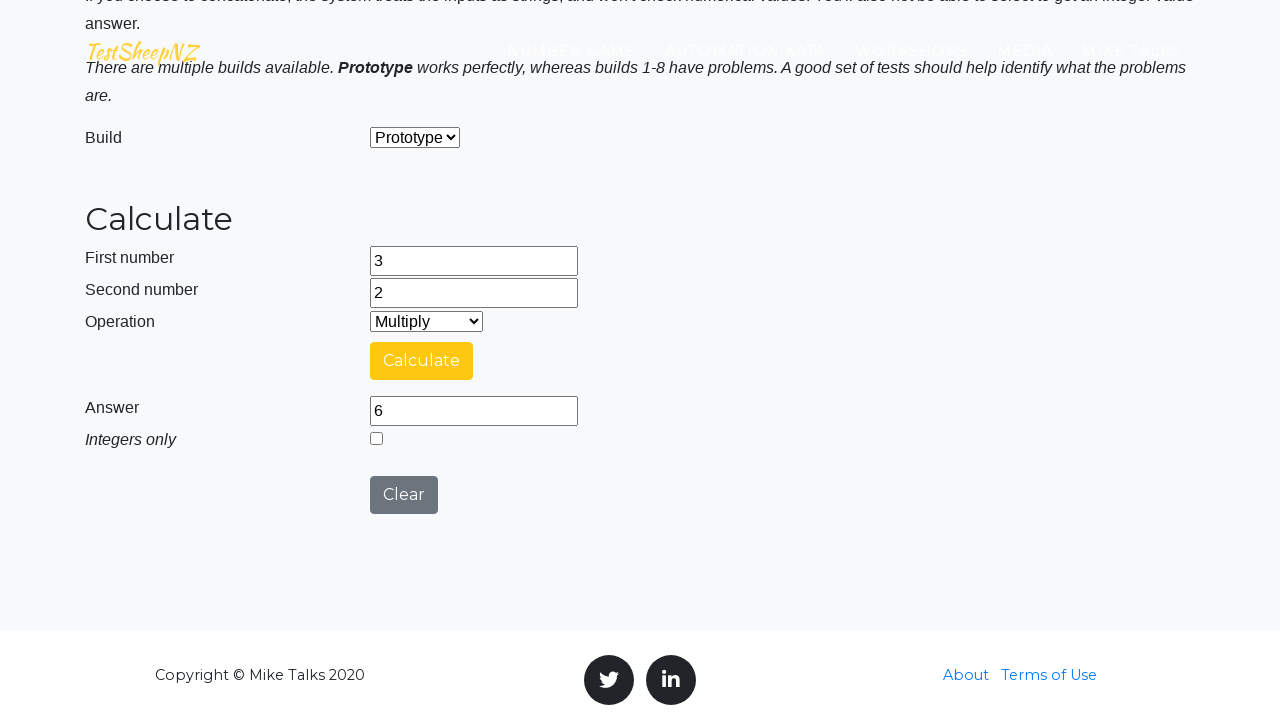

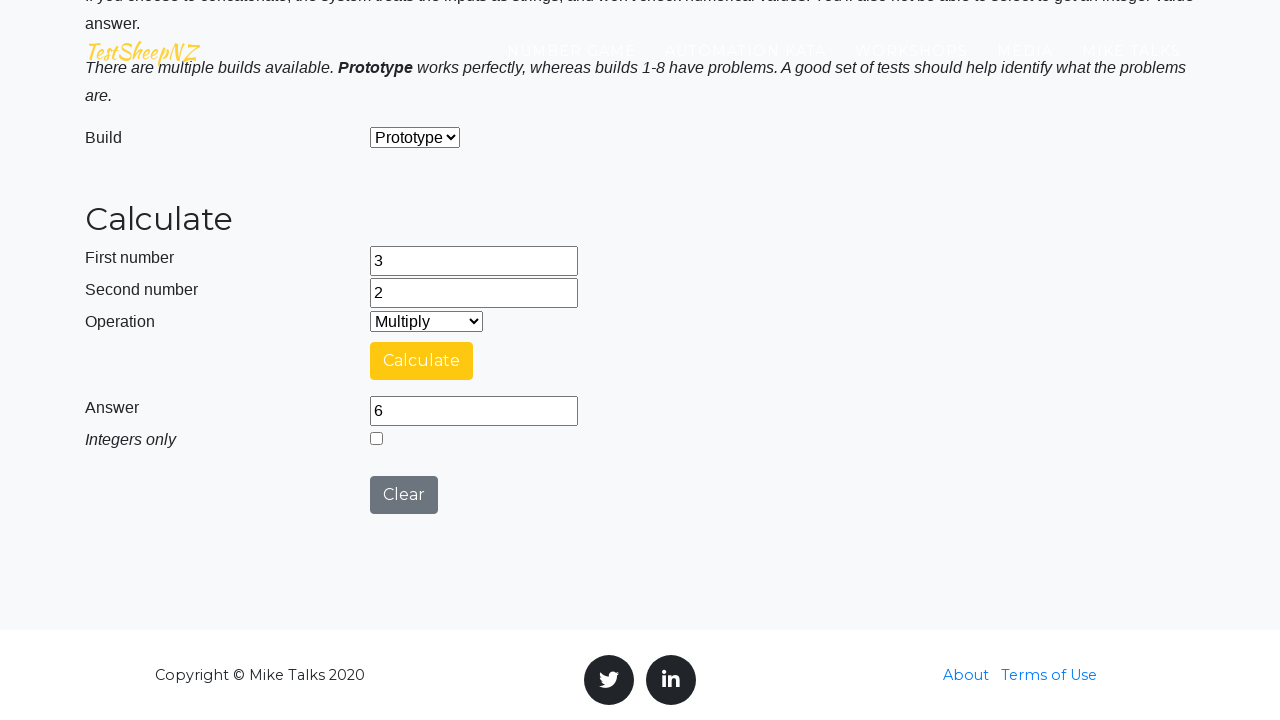